Navigates to the Mars NASA news site and waits for news content to load, verifying the page structure

Starting URL: https://data-class-mars.s3.amazonaws.com/Mars/index.html

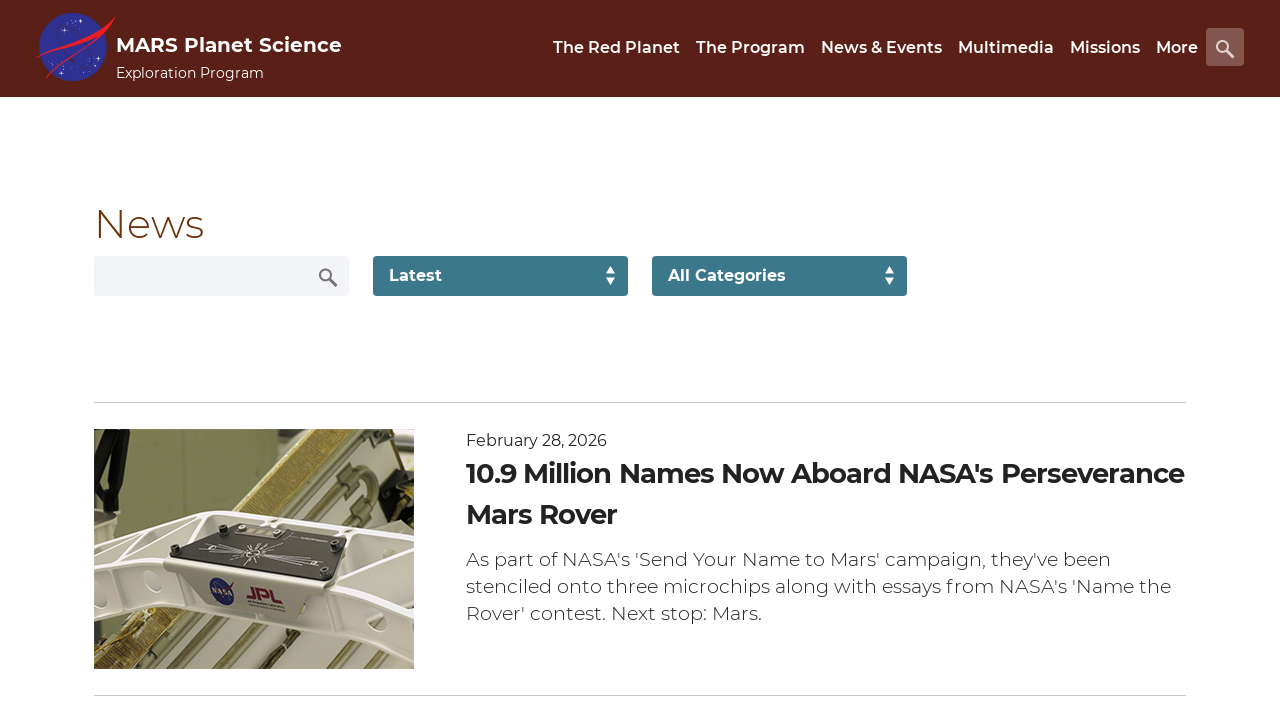

Navigated to Mars NASA news site
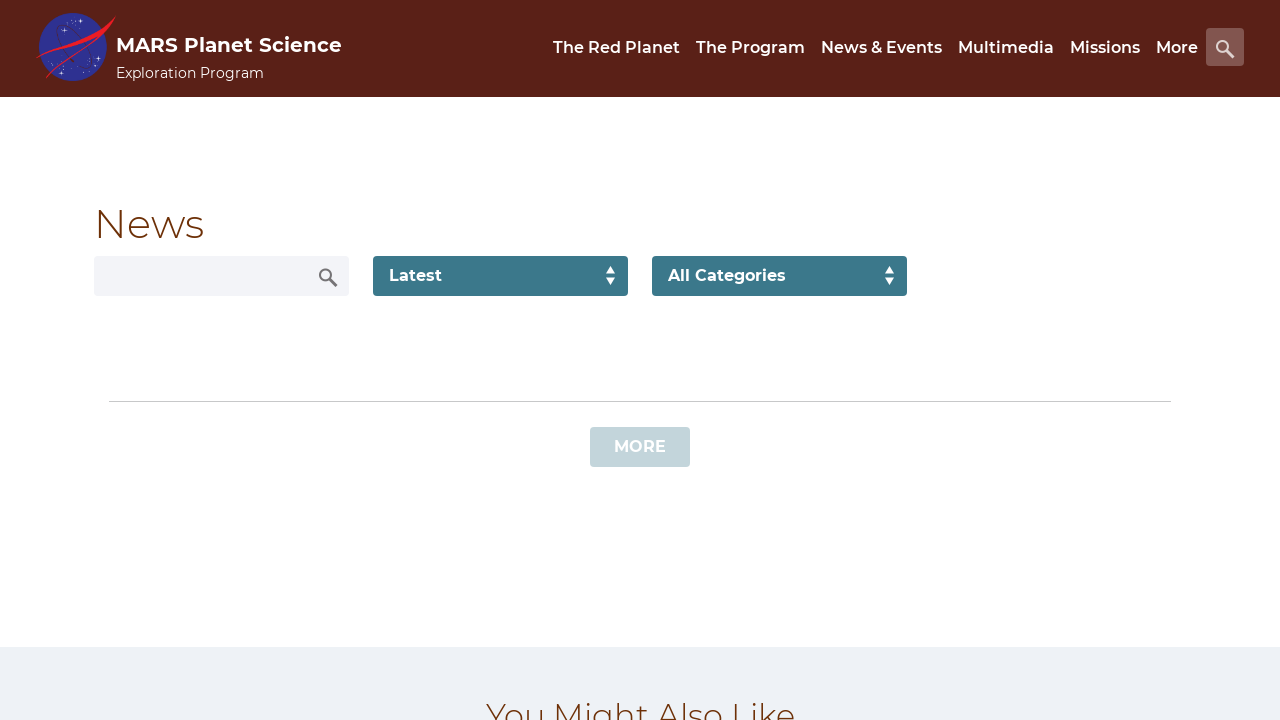

News content list loaded
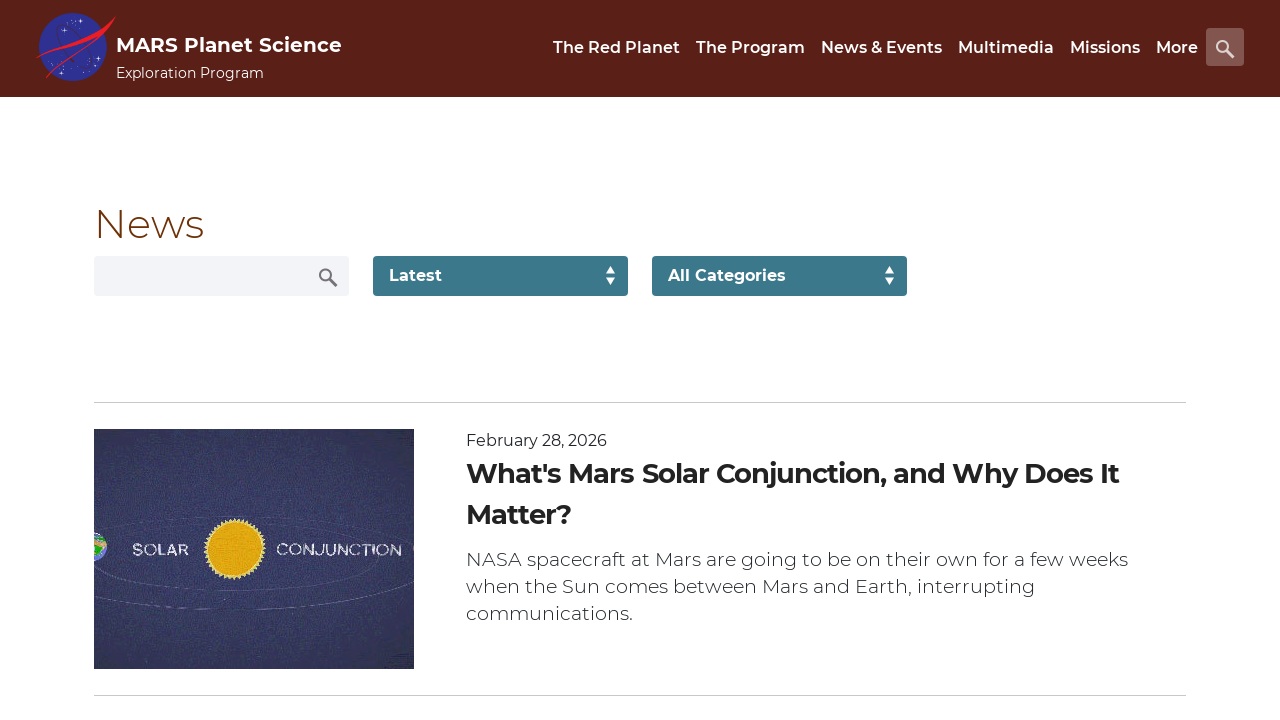

Content title element verified to be present
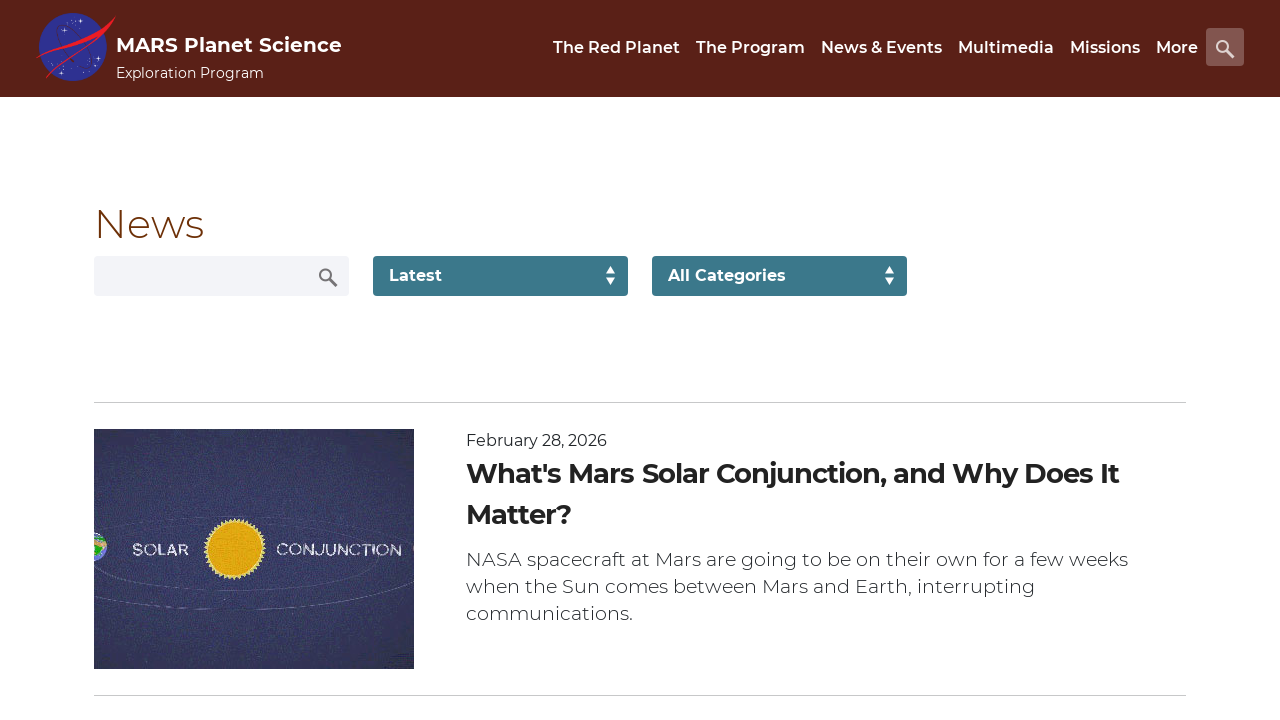

Article teaser body element verified to be present
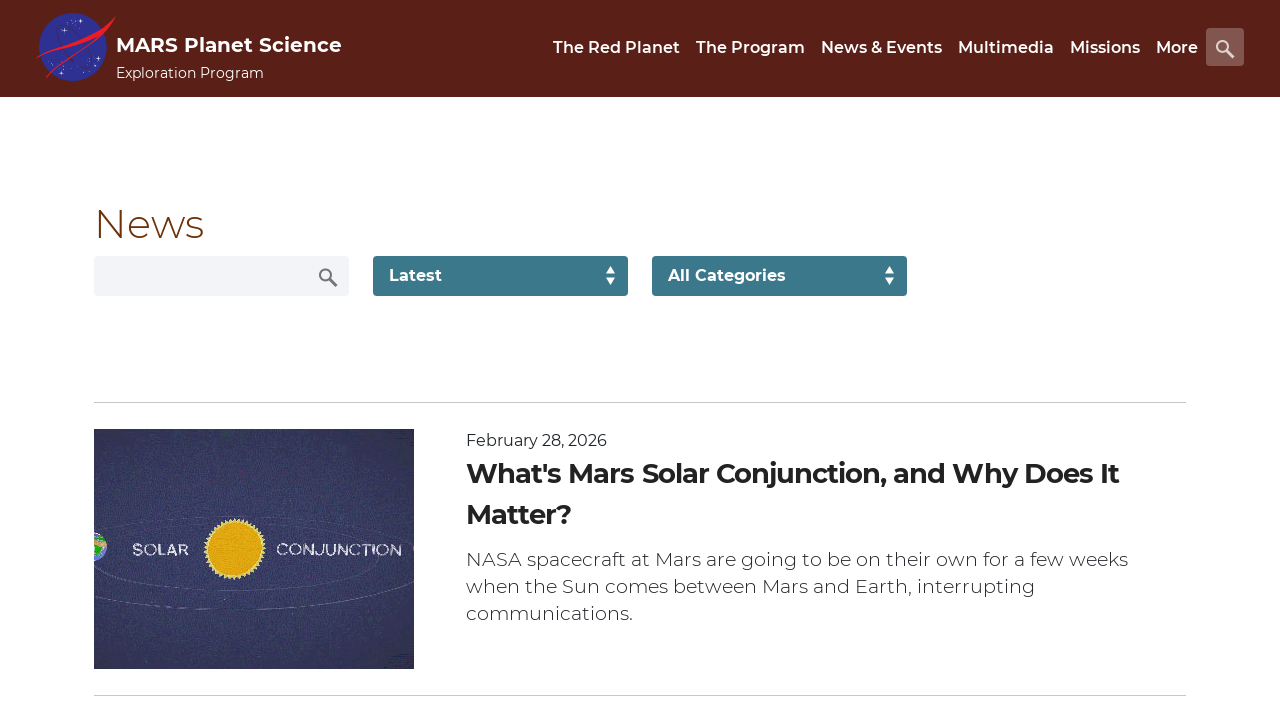

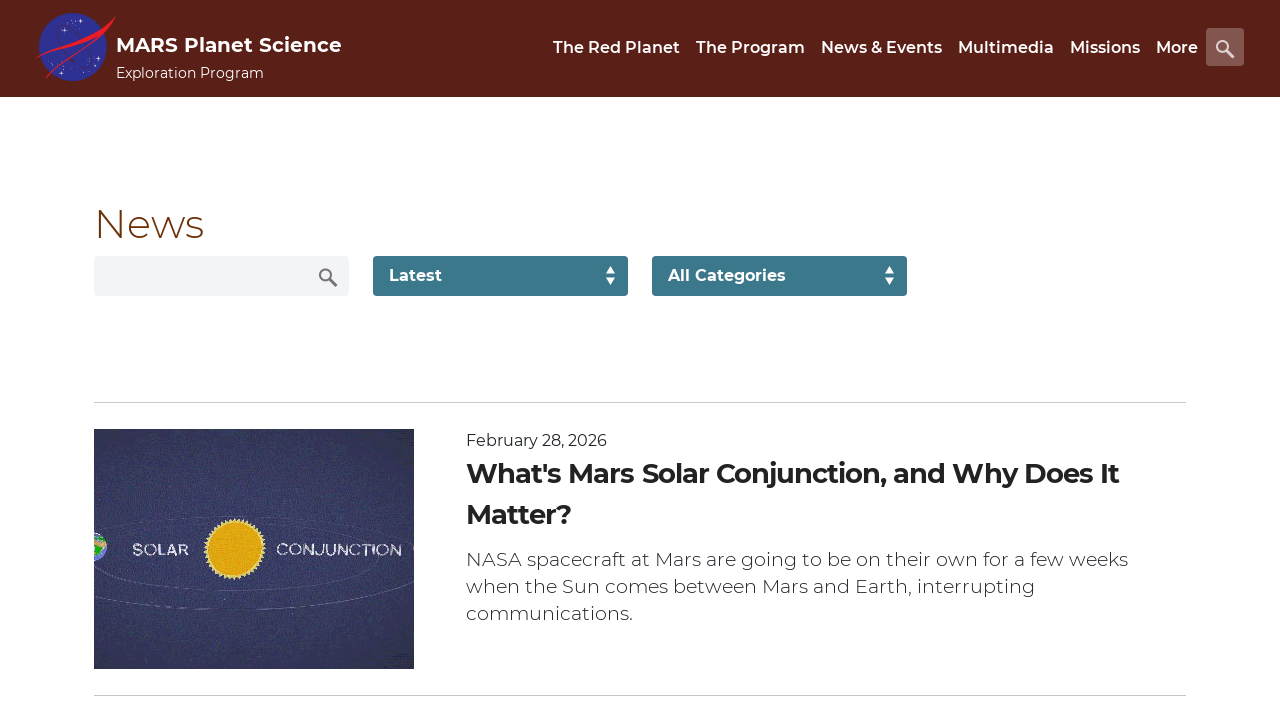